Tests the forgot password functionality by navigating to the sign-in page, clicking the forgot password link, entering an email address, and submitting the password reset form.

Starting URL: http://zero.webappsecurity.com/index.html

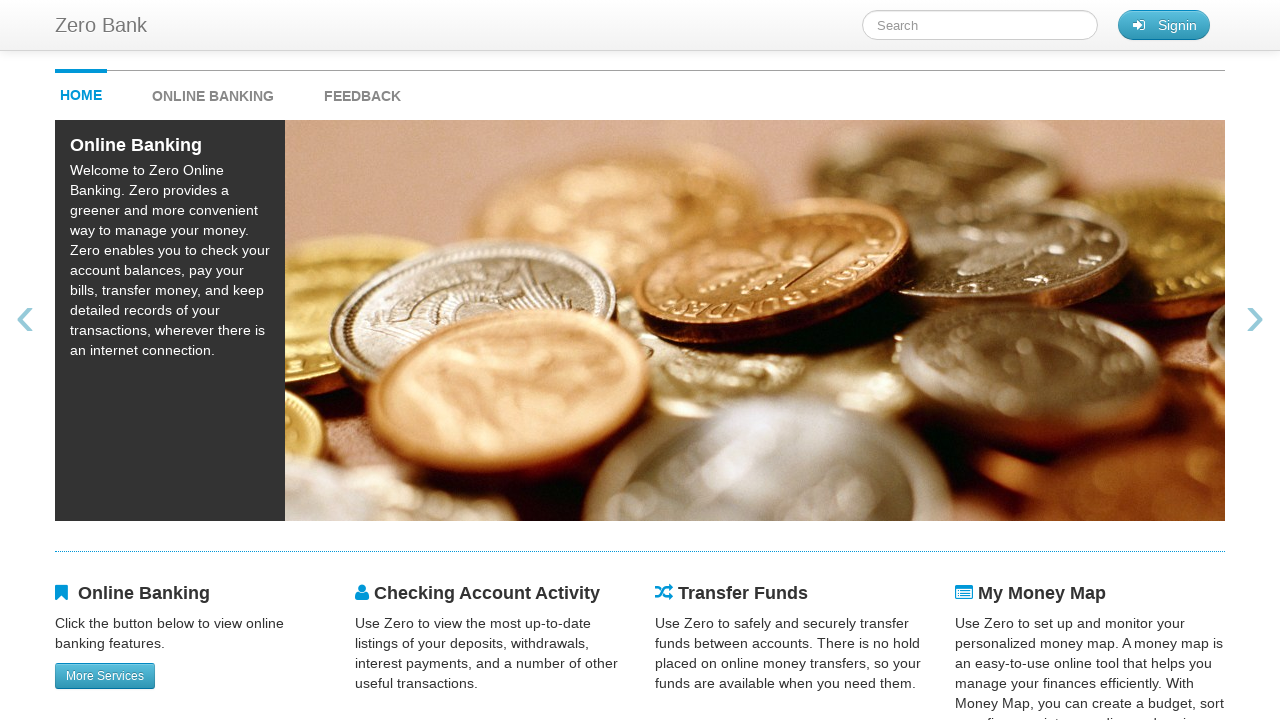

Clicked sign in button to navigate to login page at (1164, 25) on #signin_button
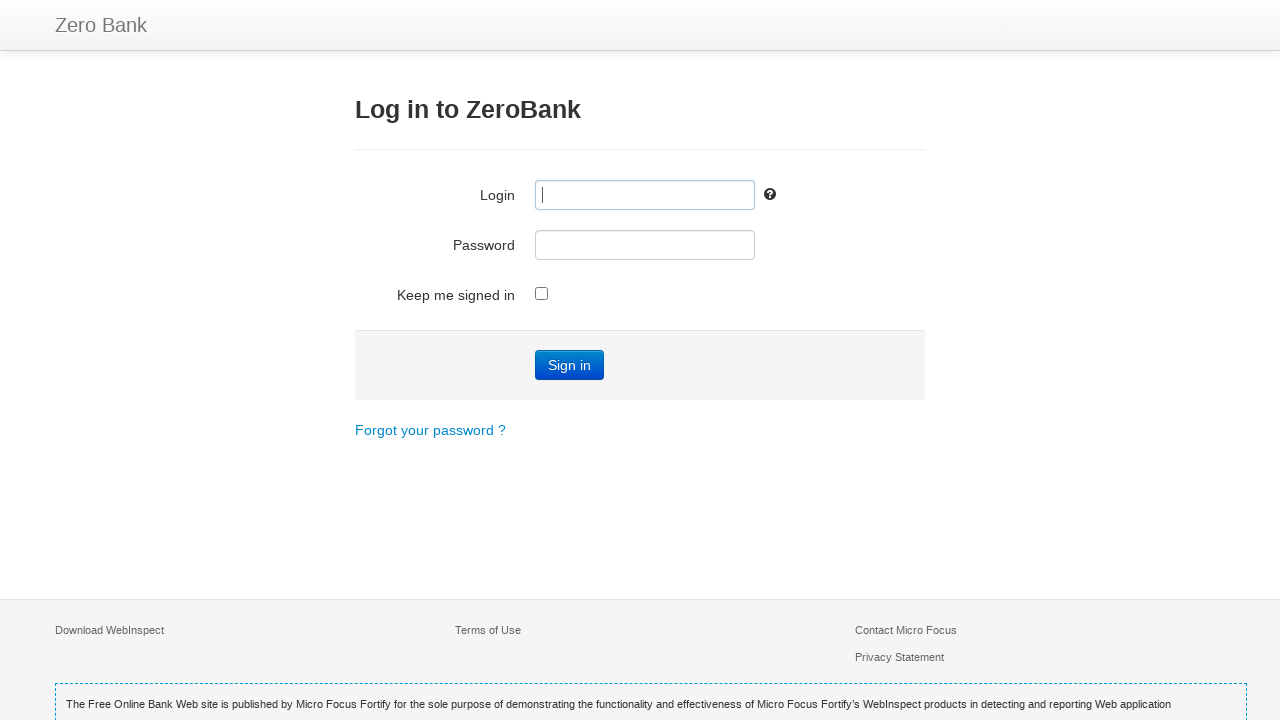

Verified page title is 'Zero - Log in'
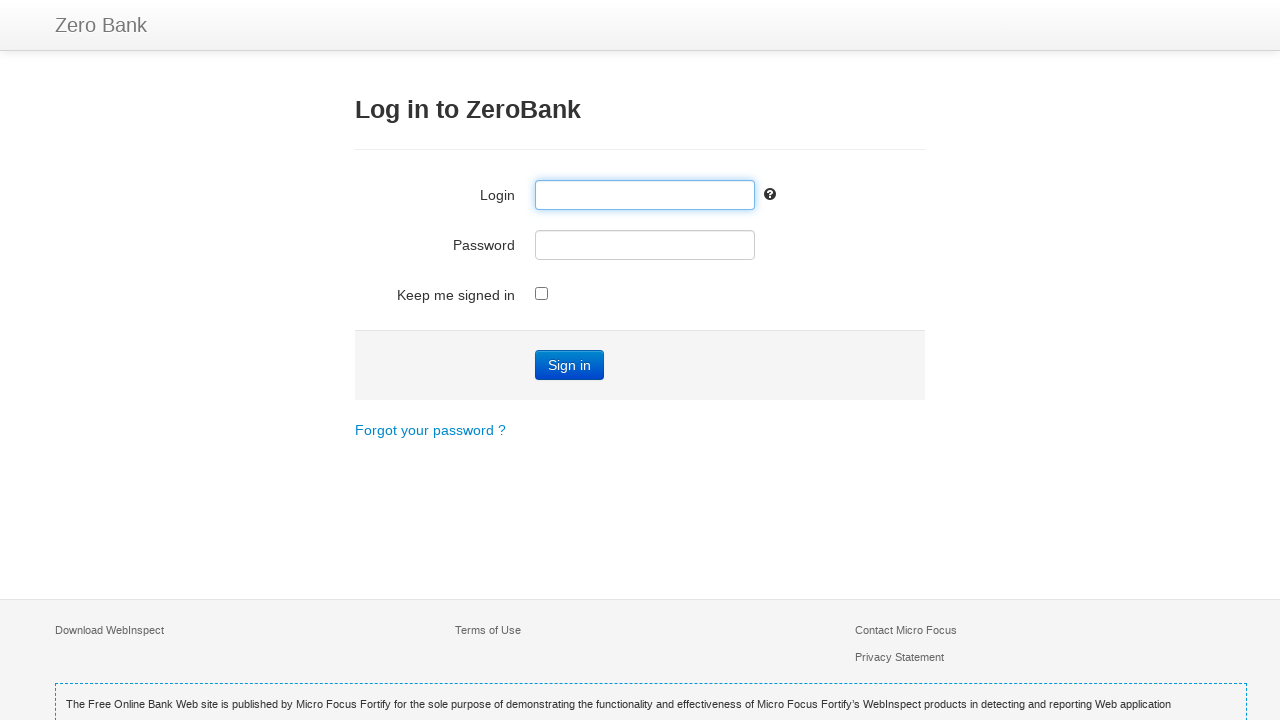

Clicked forgot password link at (430, 430) on xpath=/html/body/div[1]/div[2]/div/div/div/a
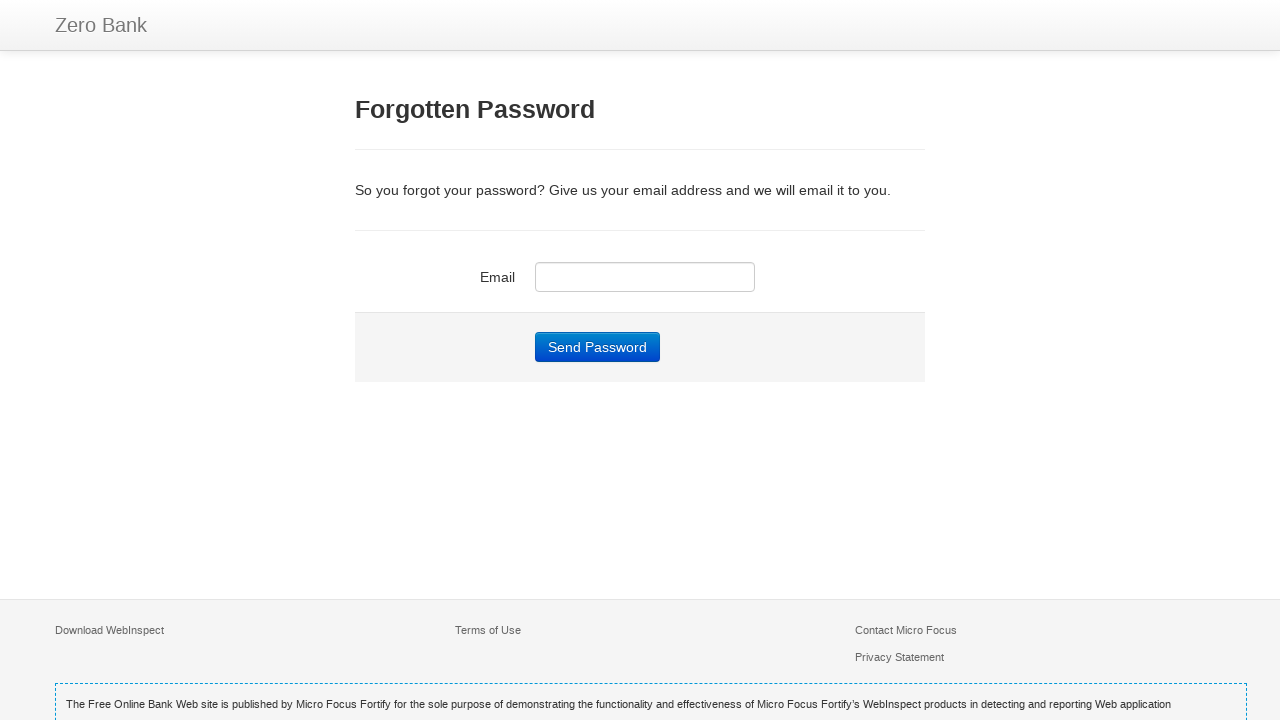

Filled in email address 'testrecovery@example.com' for password reset on #user_email
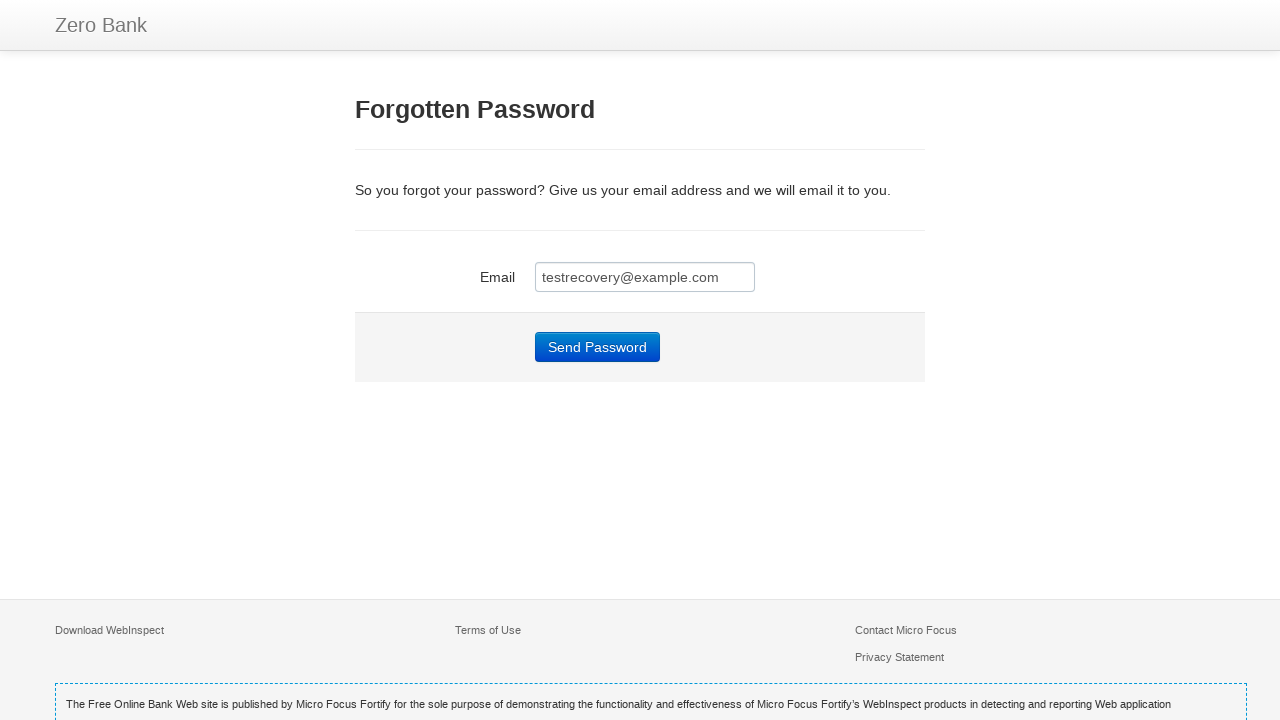

Clicked send password reset button to submit form at (645, 277) on #send_password_form >> div:nth-child(2) >> input
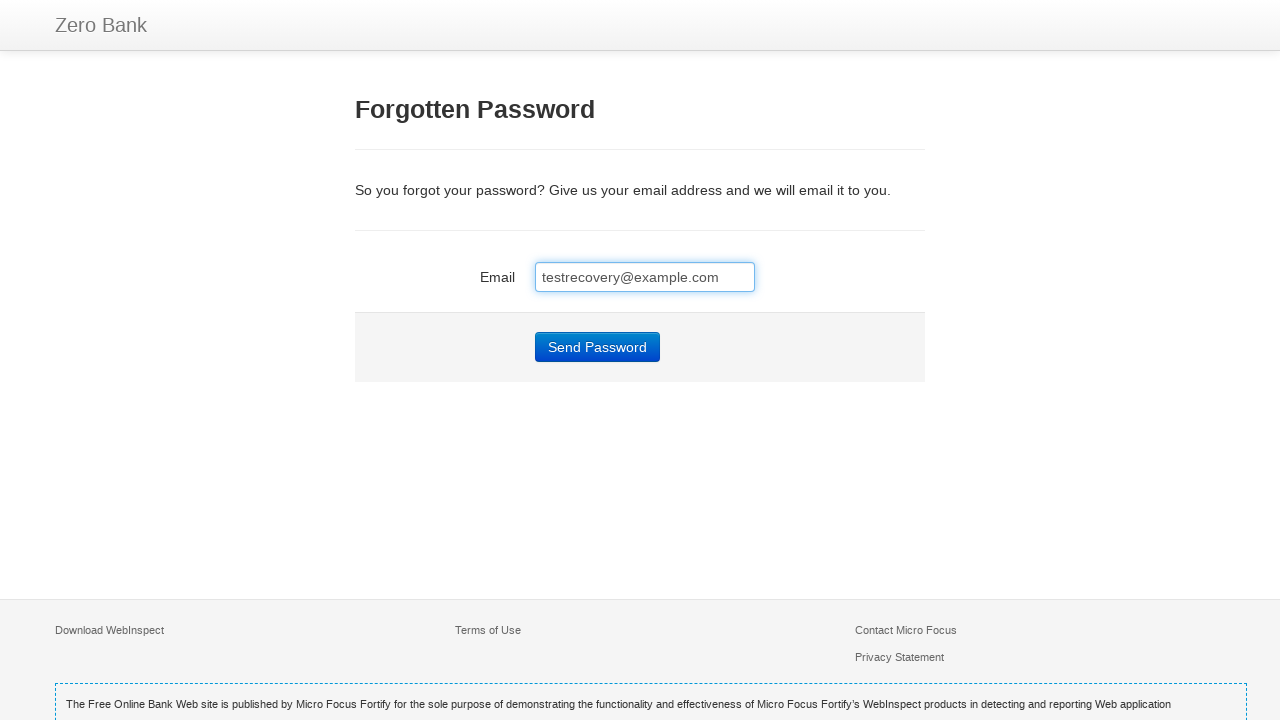

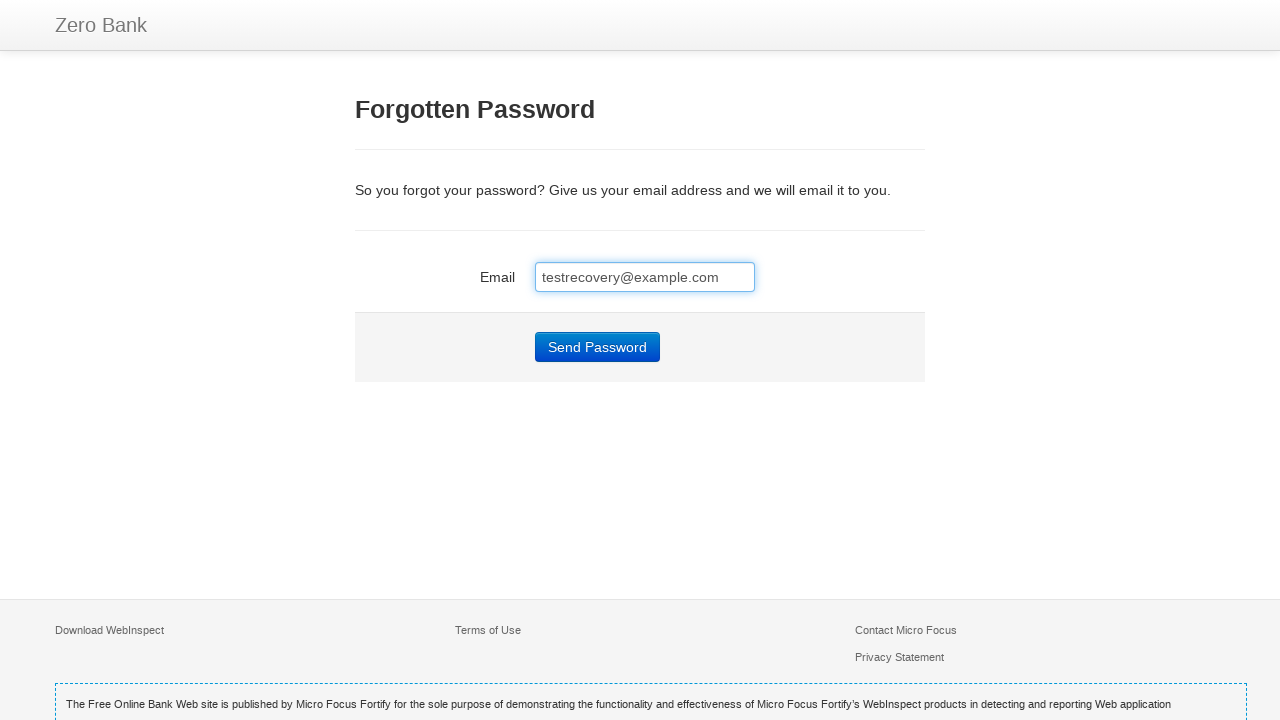